Tests password field with capital and special characters at length greater than 10

Starting URL: https://buggy.justtestit.org/register

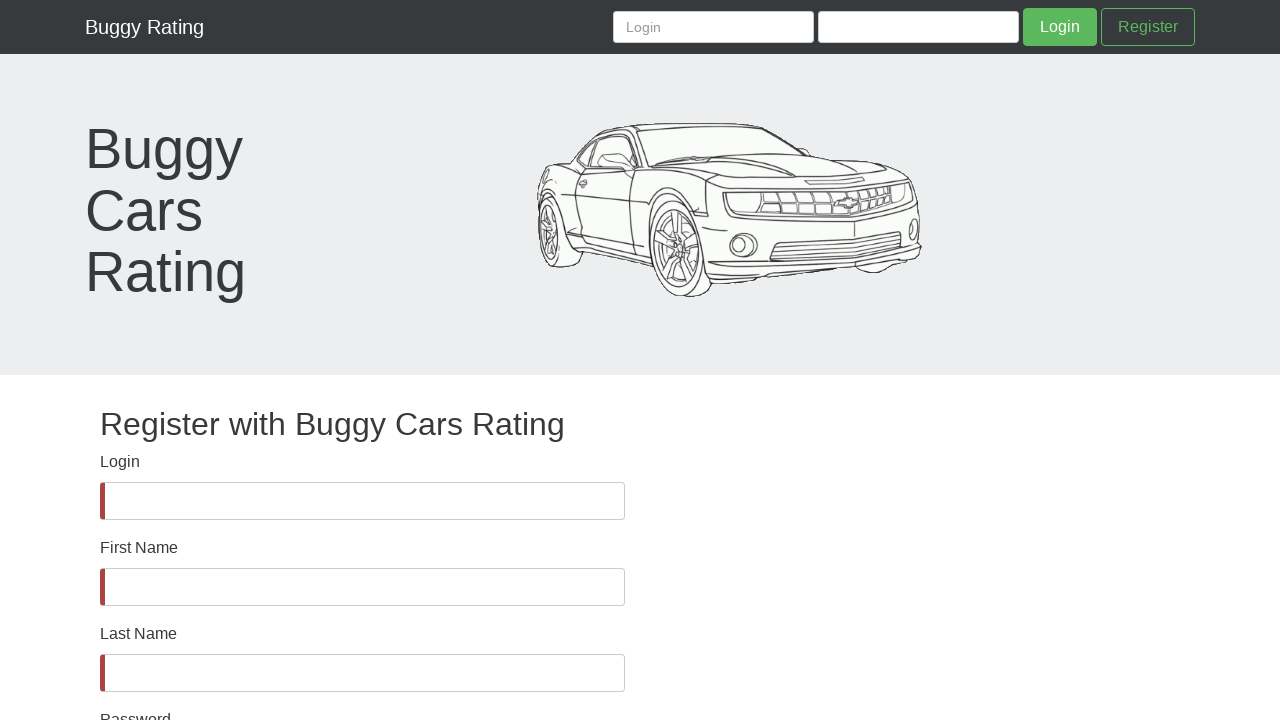

Password field became visible
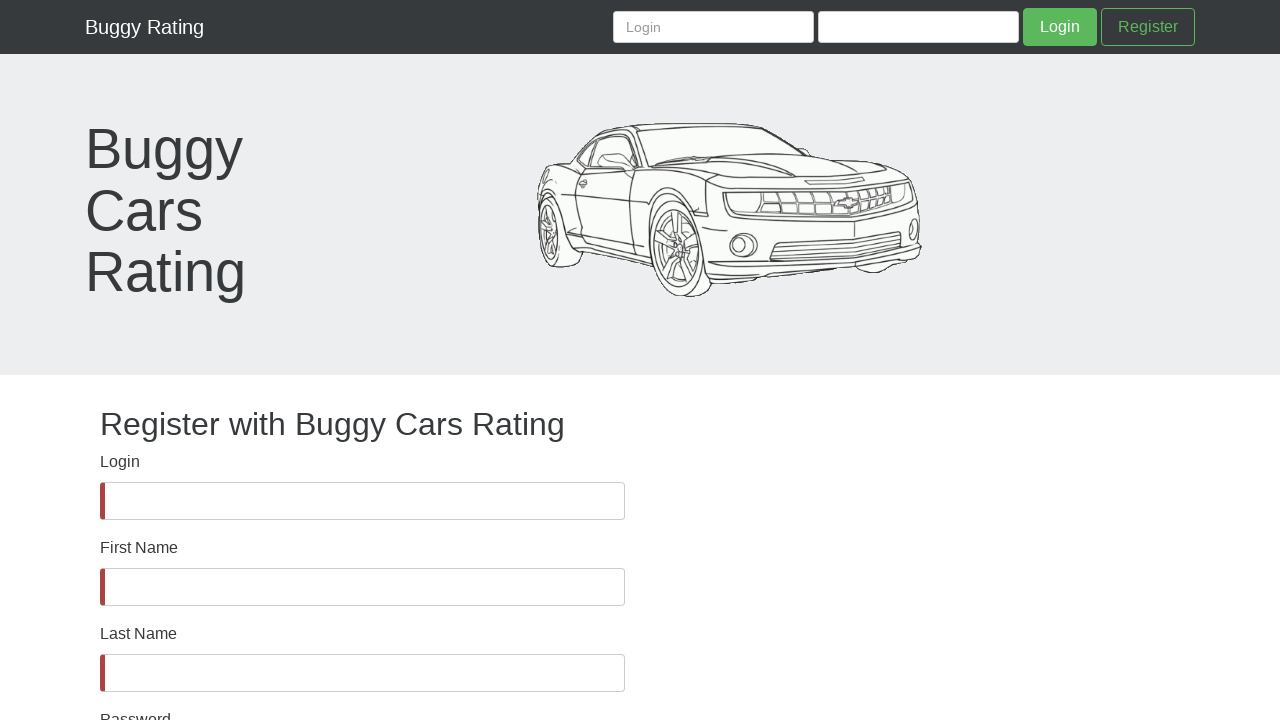

Filled password field with capital letters and special characters (length > 10) on #password
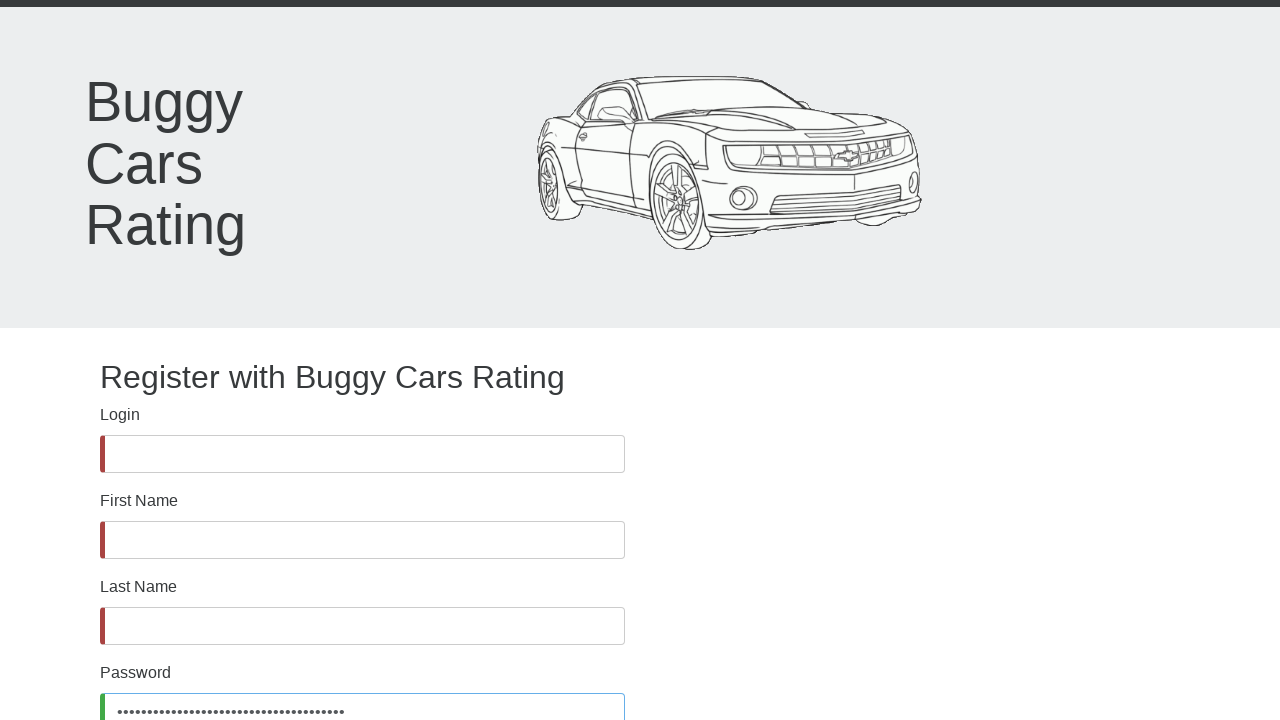

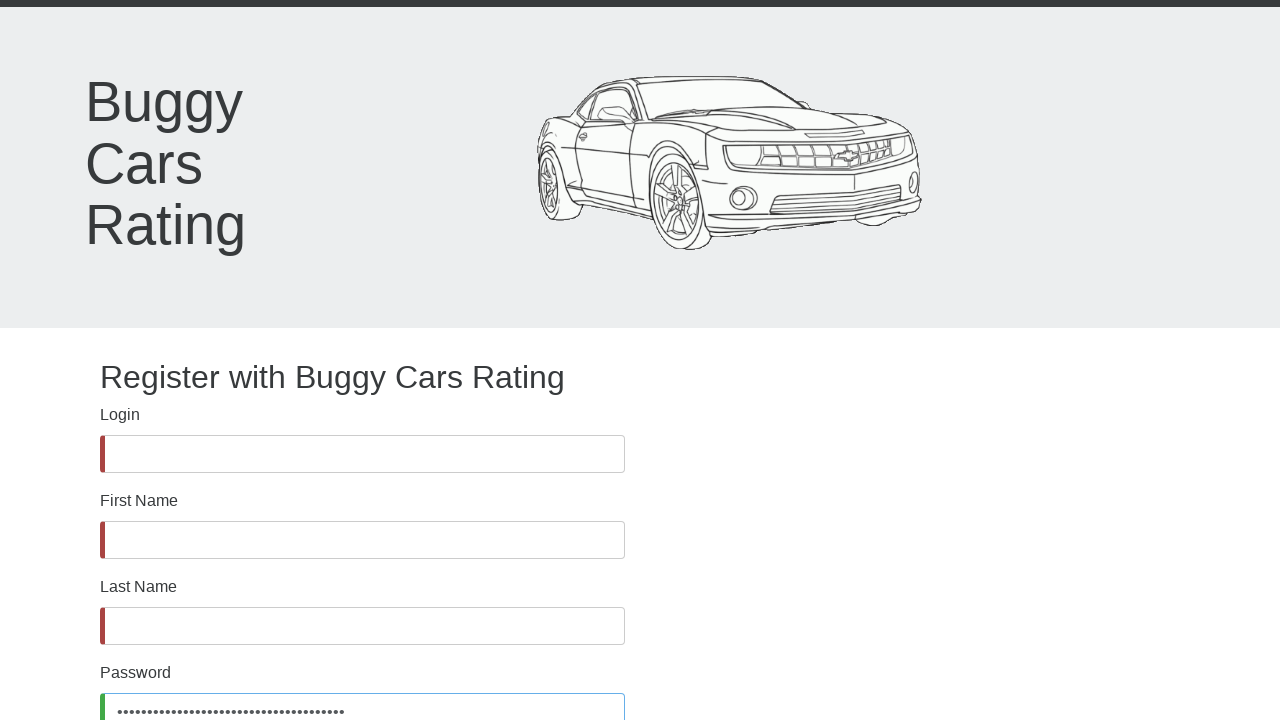